Tests radio button interaction on a jQuery Mobile demo page by clicking on the third horizontal radio option labeled "C"

Starting URL: https://demos.jquerymobile.com/1.4.5/checkboxradio-radio/

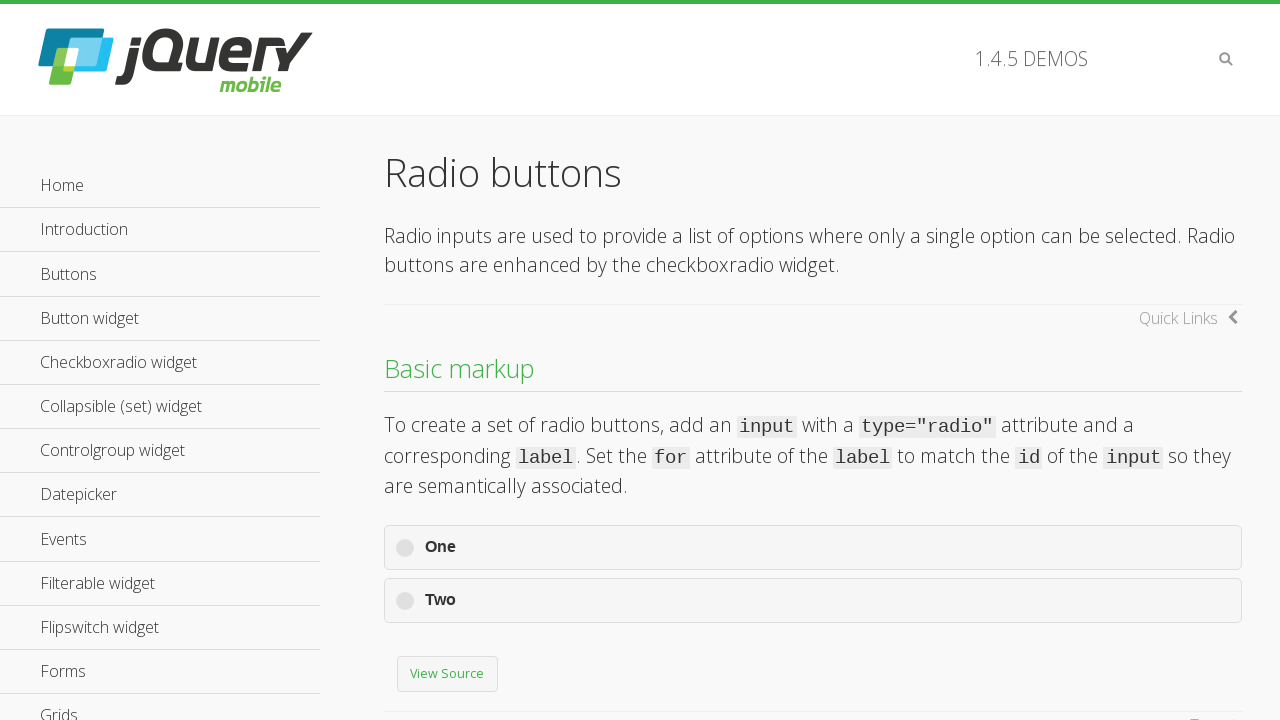

Waited for radio button option 'C' to be present on the page
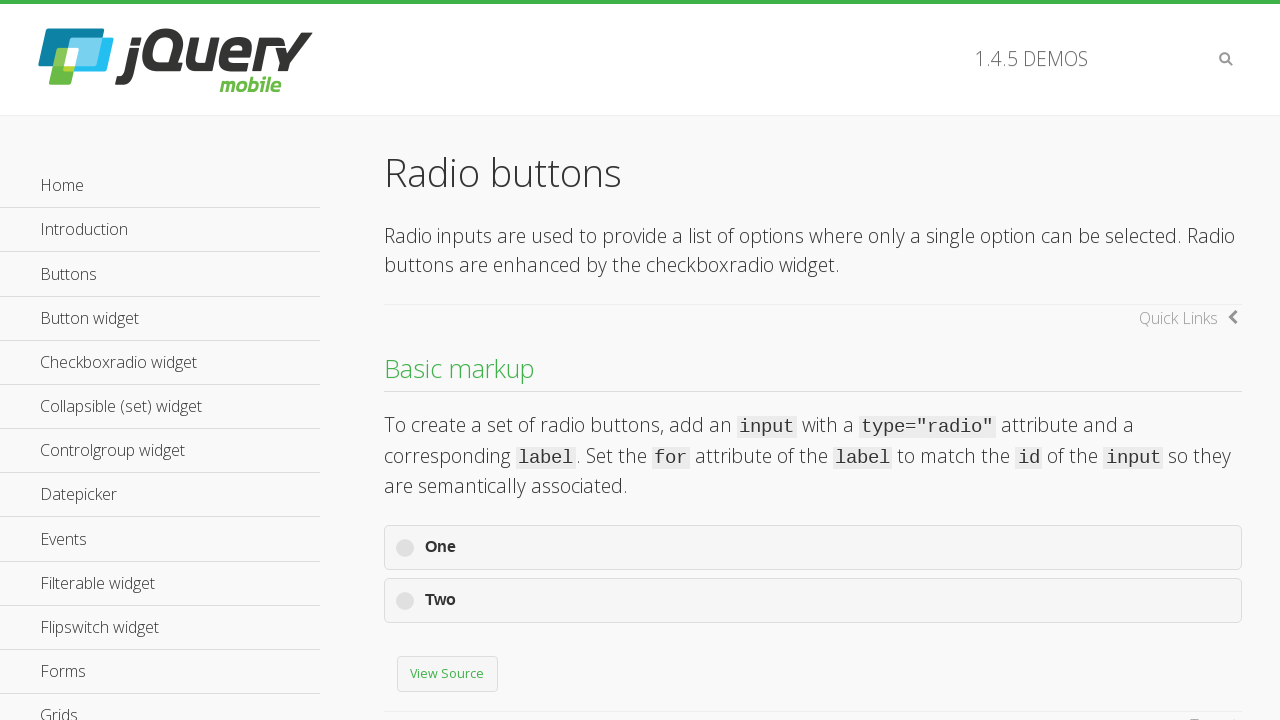

Clicked on the third horizontal radio option labeled 'C' at (551, 361) on label[for='radio-choice-h-2c']
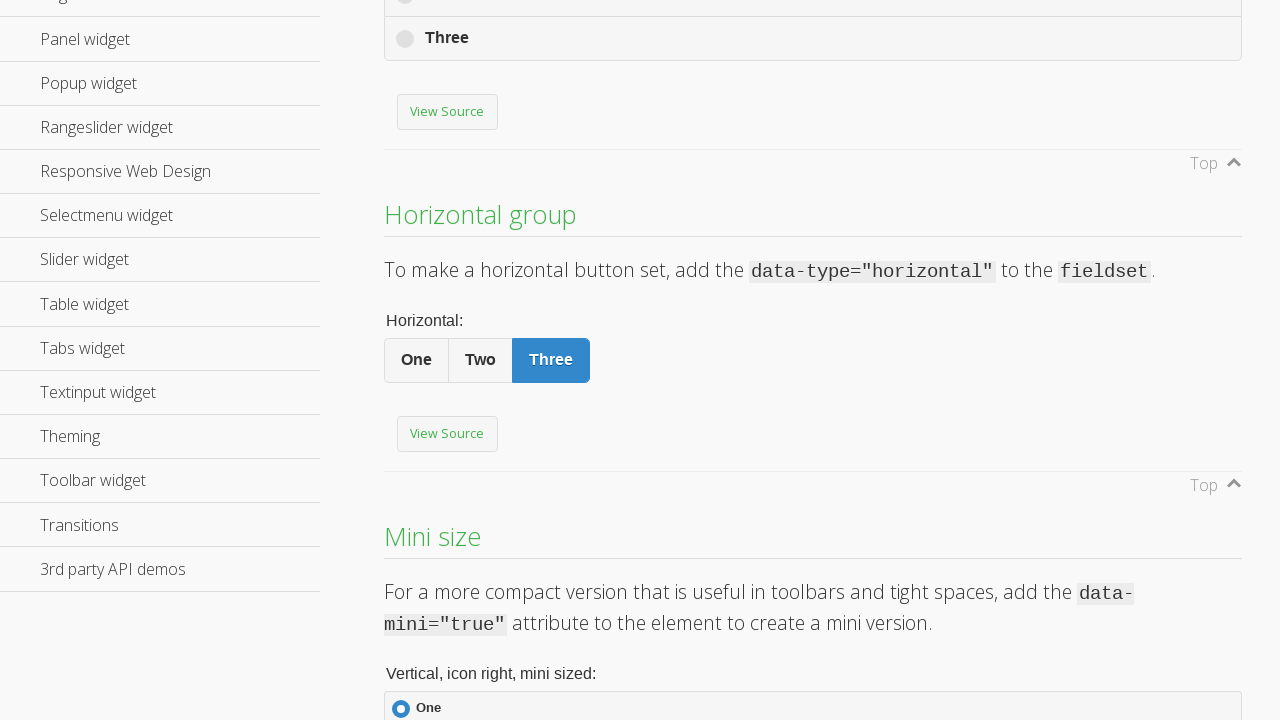

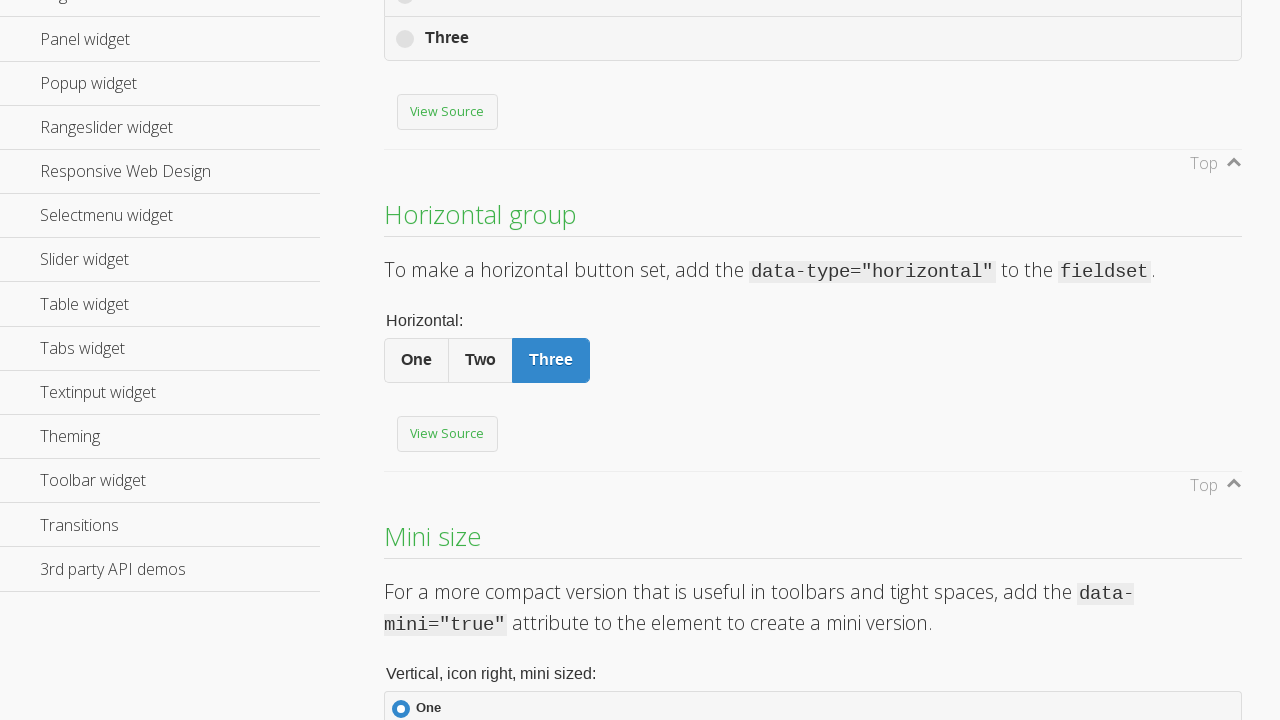